Tests various wait conditions including waiting for element visibility, invisibility, and element changes

Starting URL: https://www.leafground.com/waits.xhtml

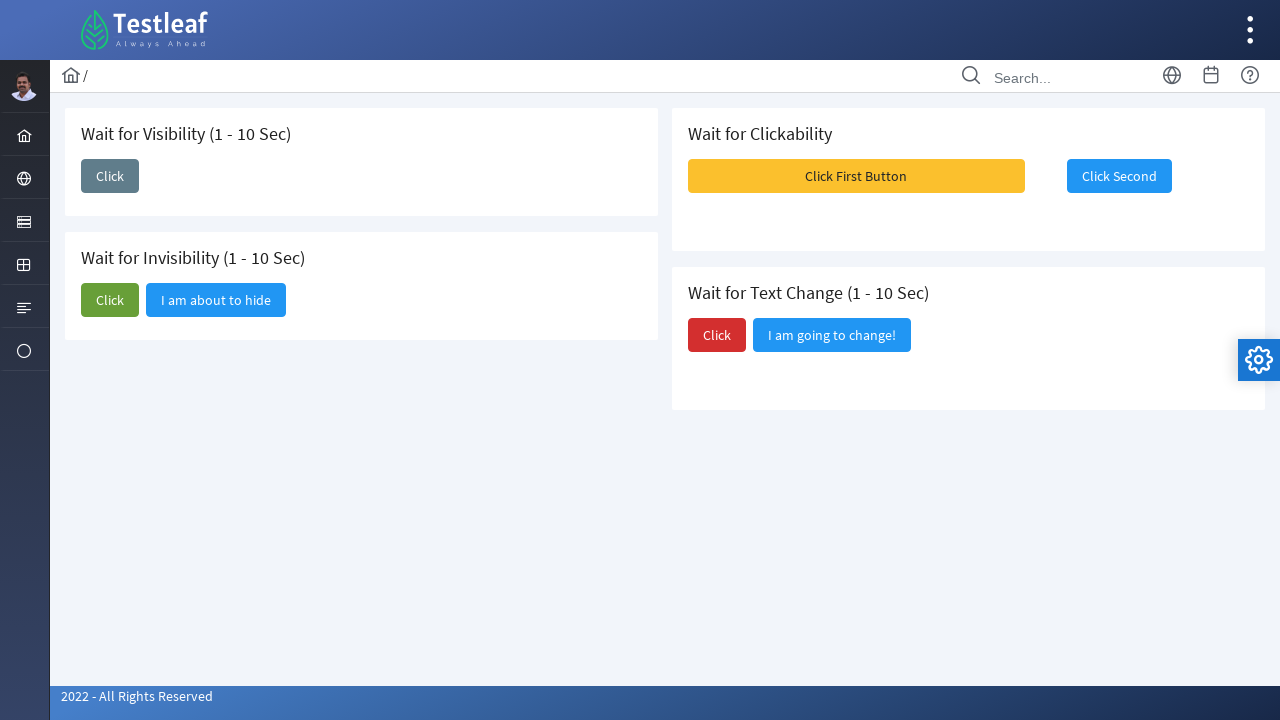

Waited for 'Wait for Visibility (1 - 10 Sec)' card to be visible
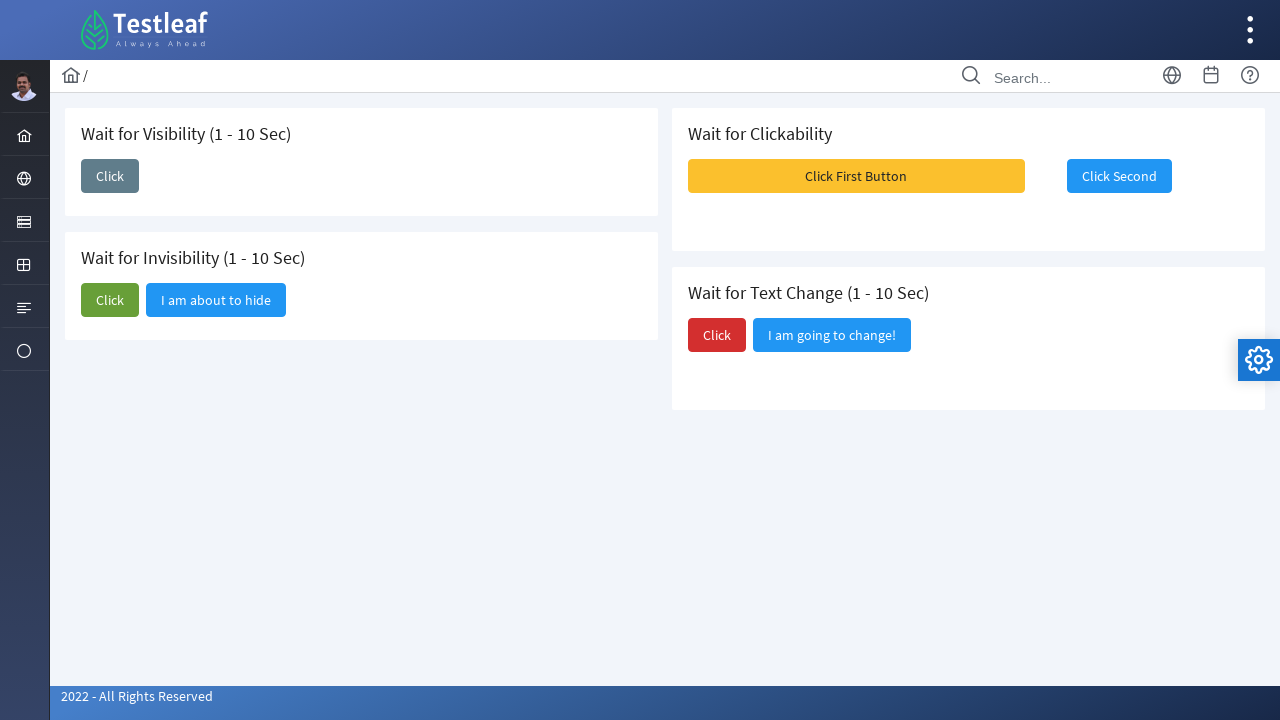

Clicked first 'Click' button to trigger element visibility at (110, 176) on [type="submit"] span >> internal:has-text="Click"i >> nth=0
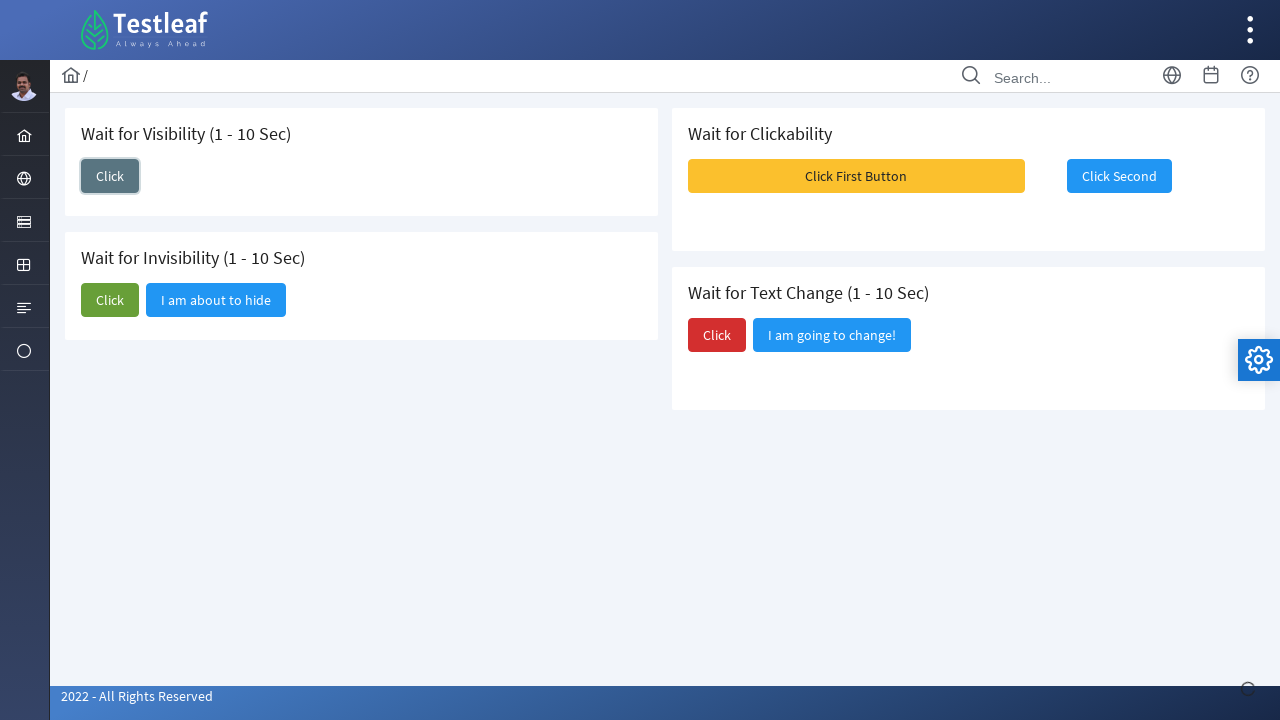

Verified 'I am here' element is visible within 10 seconds
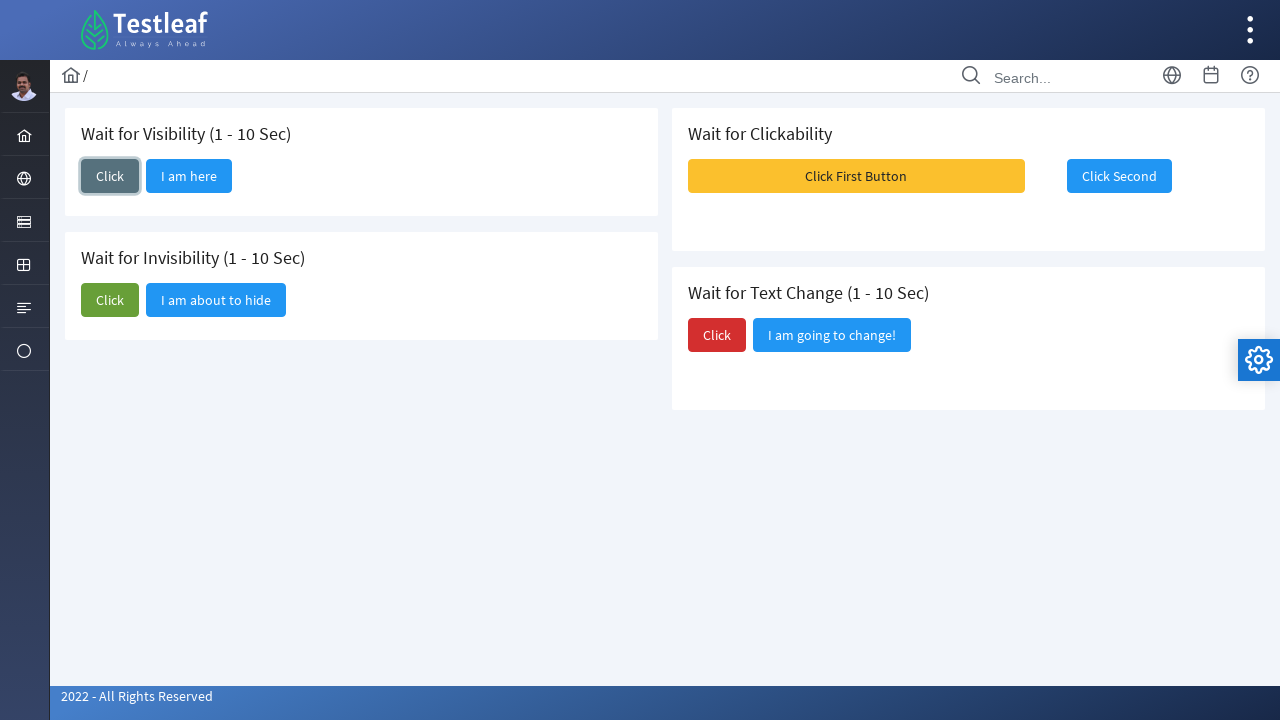

Clicked 'Click' button to trigger element hiding at (110, 300) on [id*="show1"] span >> internal:has-text="Click"i
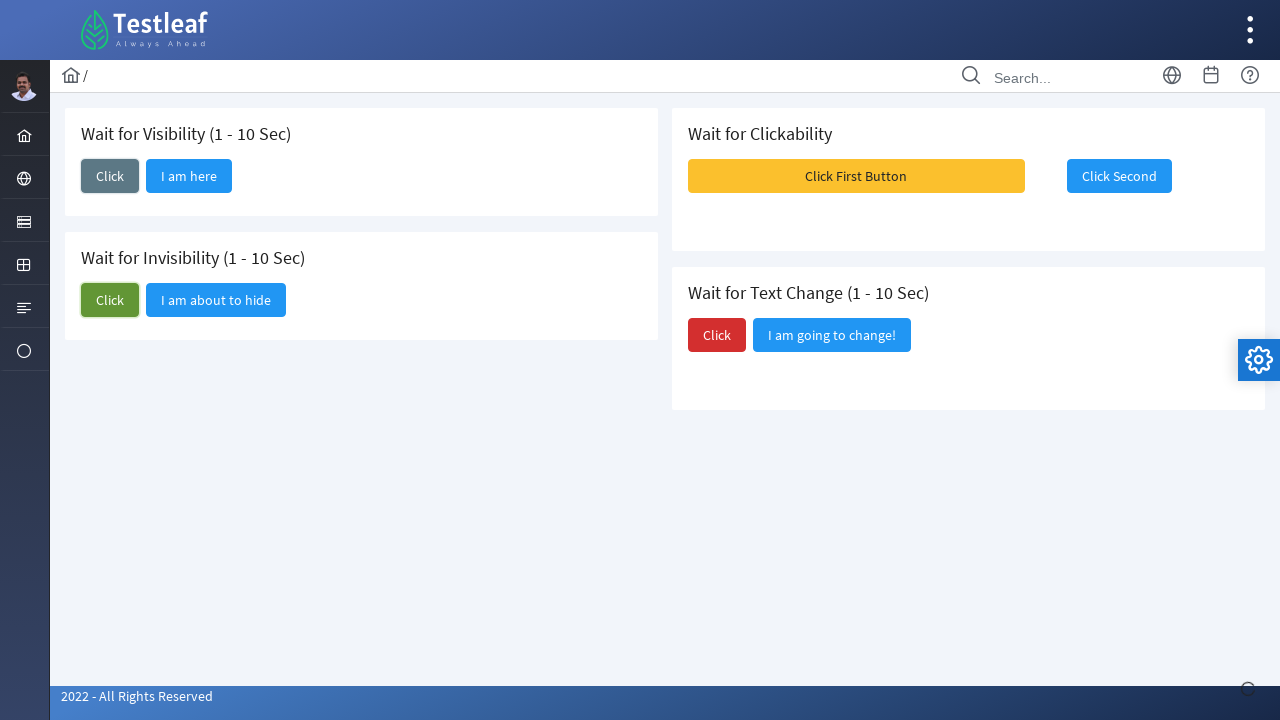

Verified 'I am about to hide' element is hidden within 10 seconds
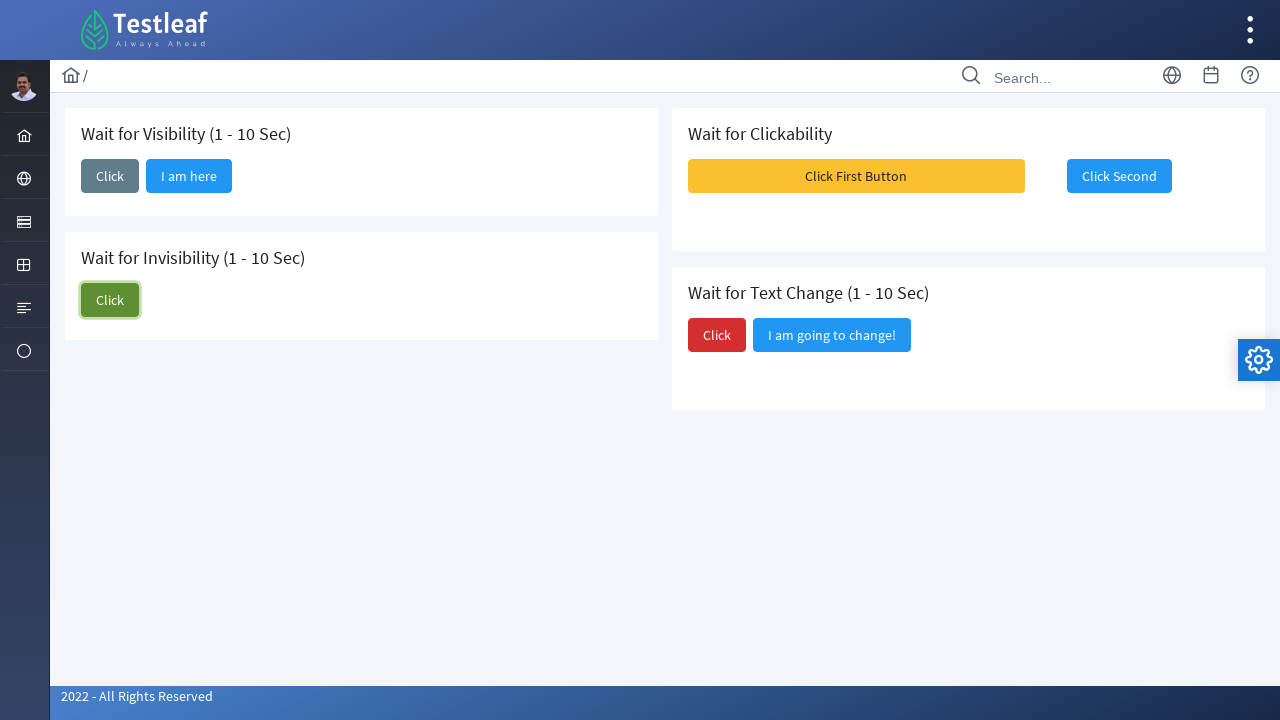

Verified 'I am going to change!' element is visible before change
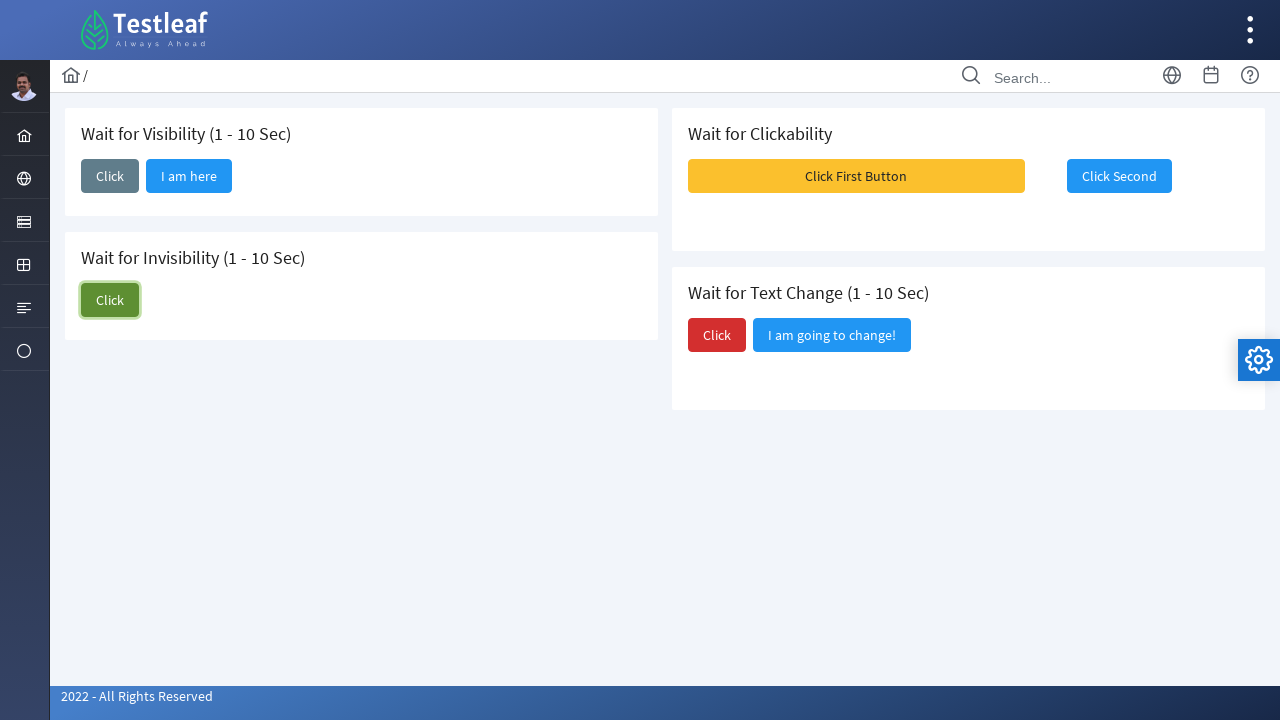

Clicked last 'Click' button to trigger element change at (717, 335) on [type="submit"] span >> internal:has-text="Click"i >> nth=-1
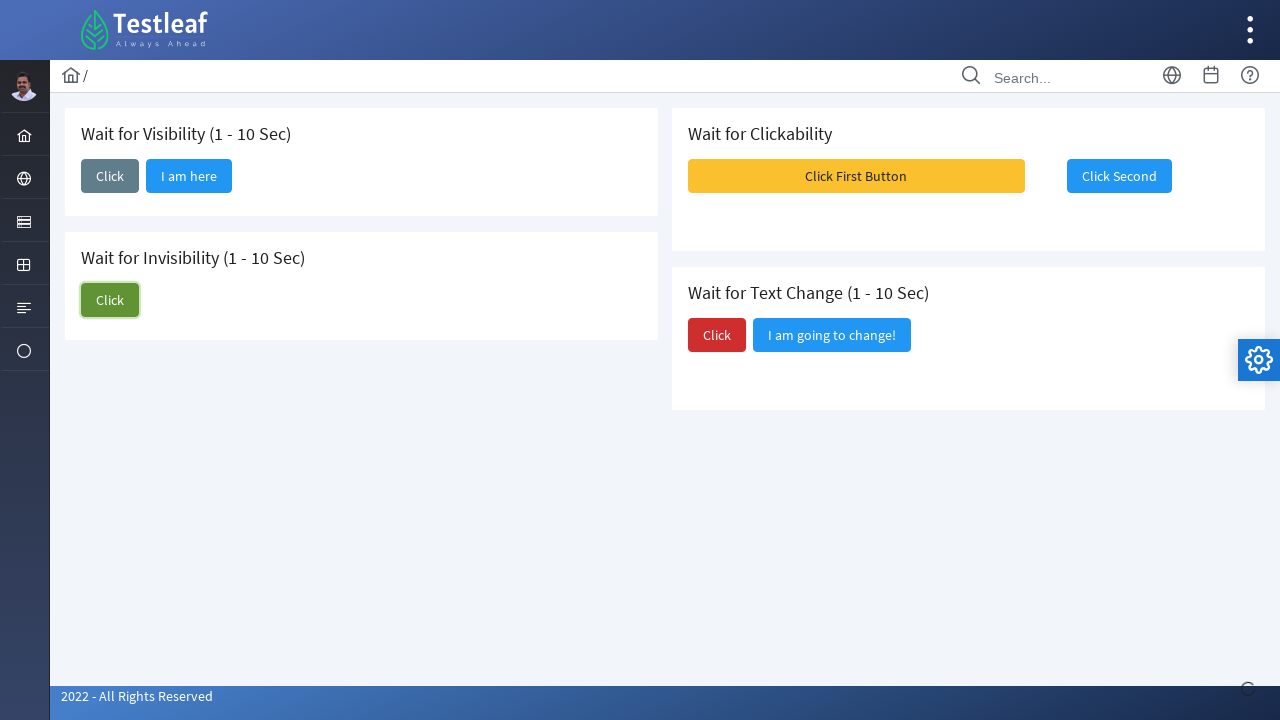

Verified 'Did you notice?' element is visible after change within 10 seconds
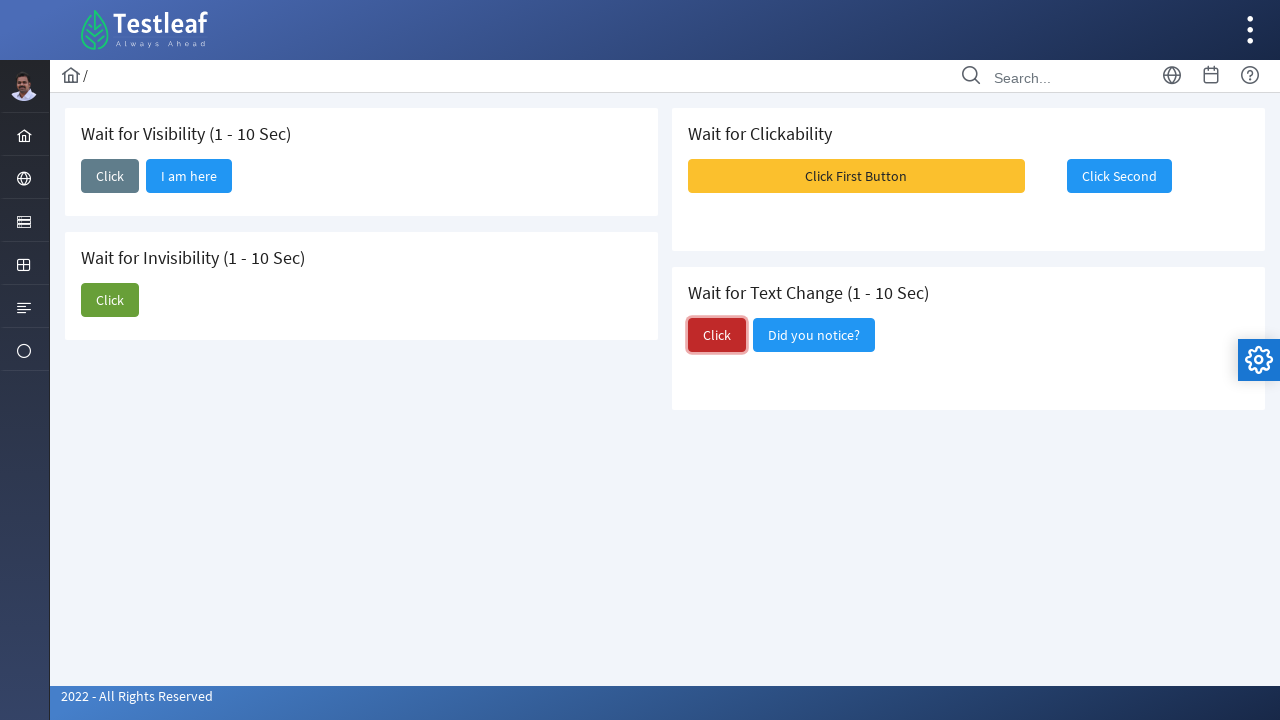

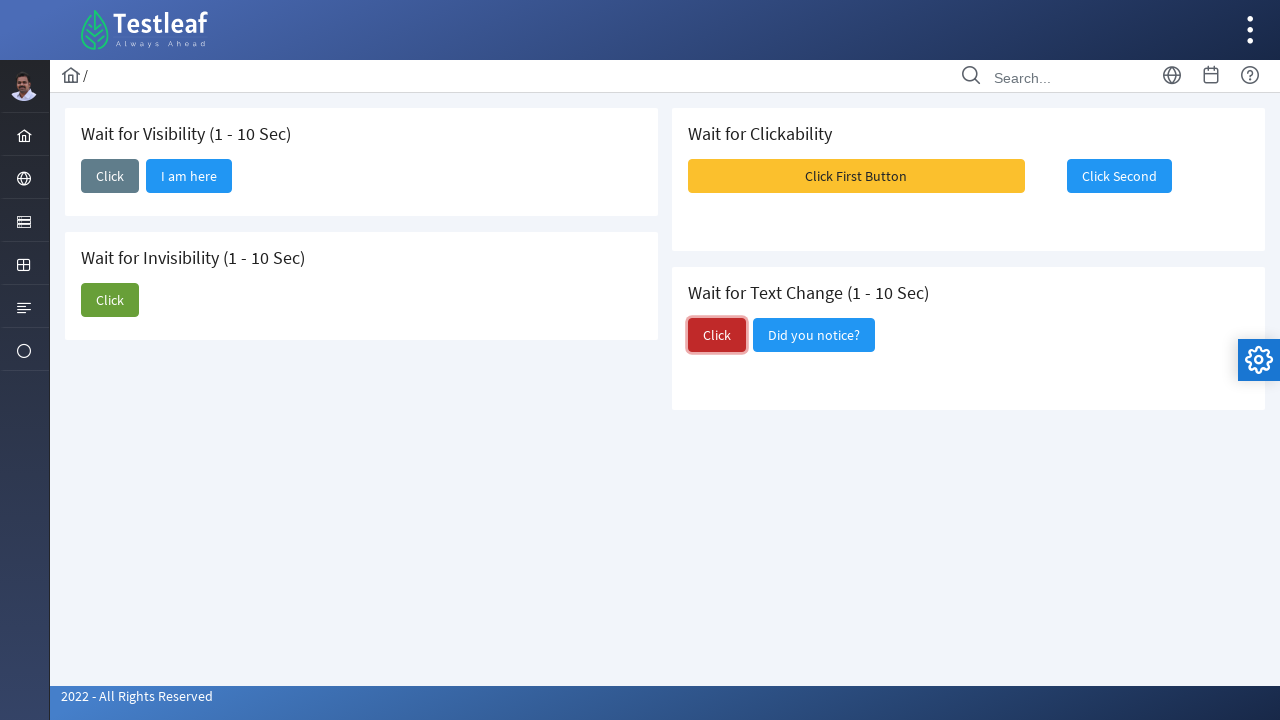